Tests navigation to the about section by clicking the about button in the navigation bar

Starting URL: https://mrjohn5on.github.io/

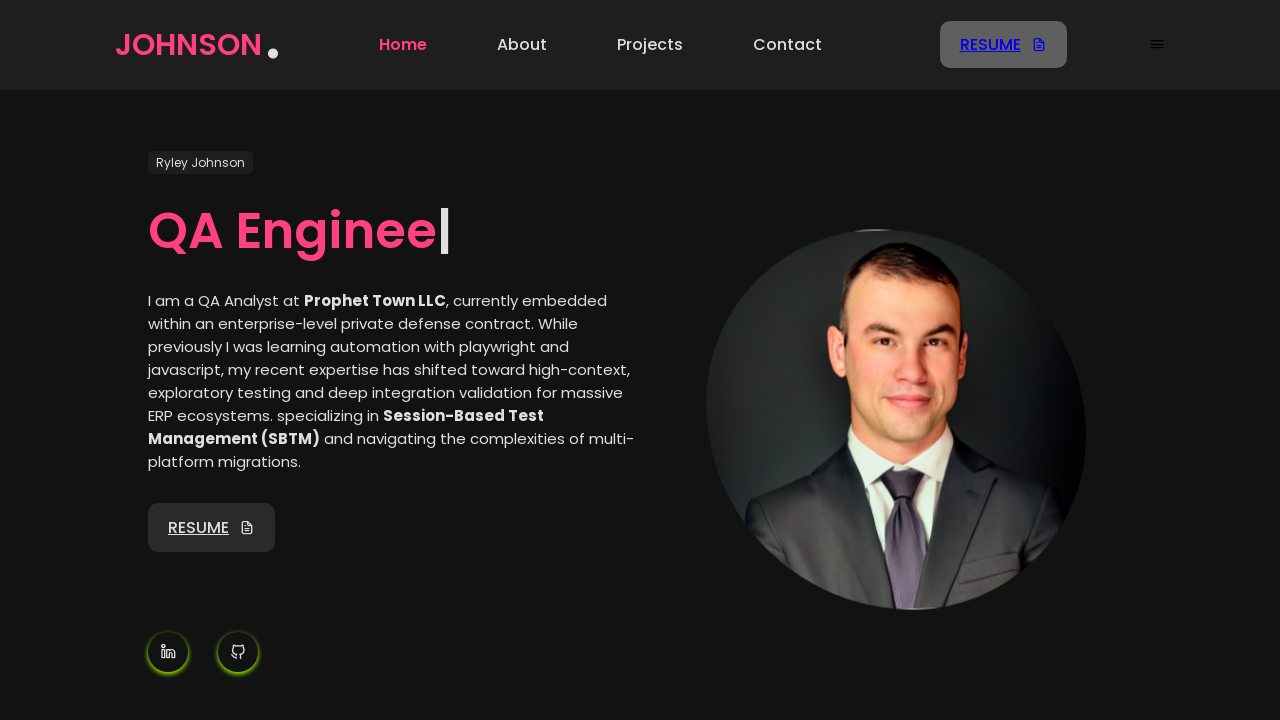

Clicked the about button in the navigation bar at (522, 45) on a[href="#about"], [data-testid="Nav-menu-about"]
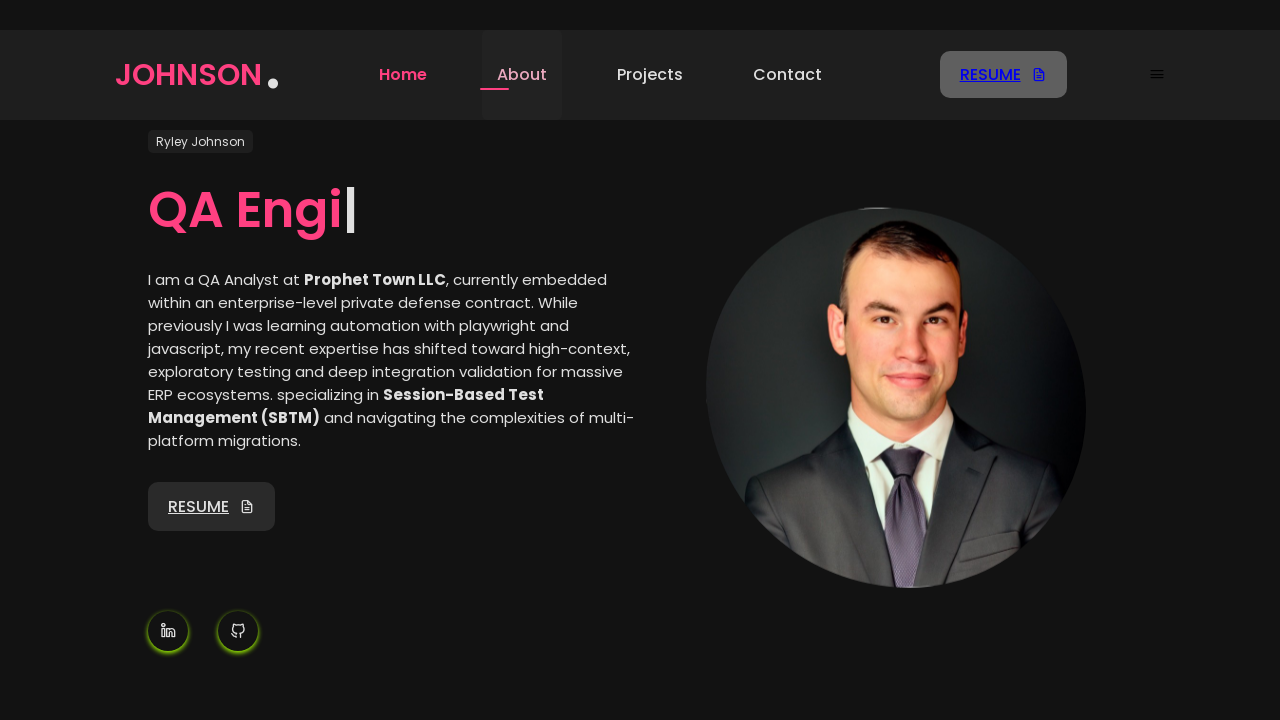

Verified URL changed to about section
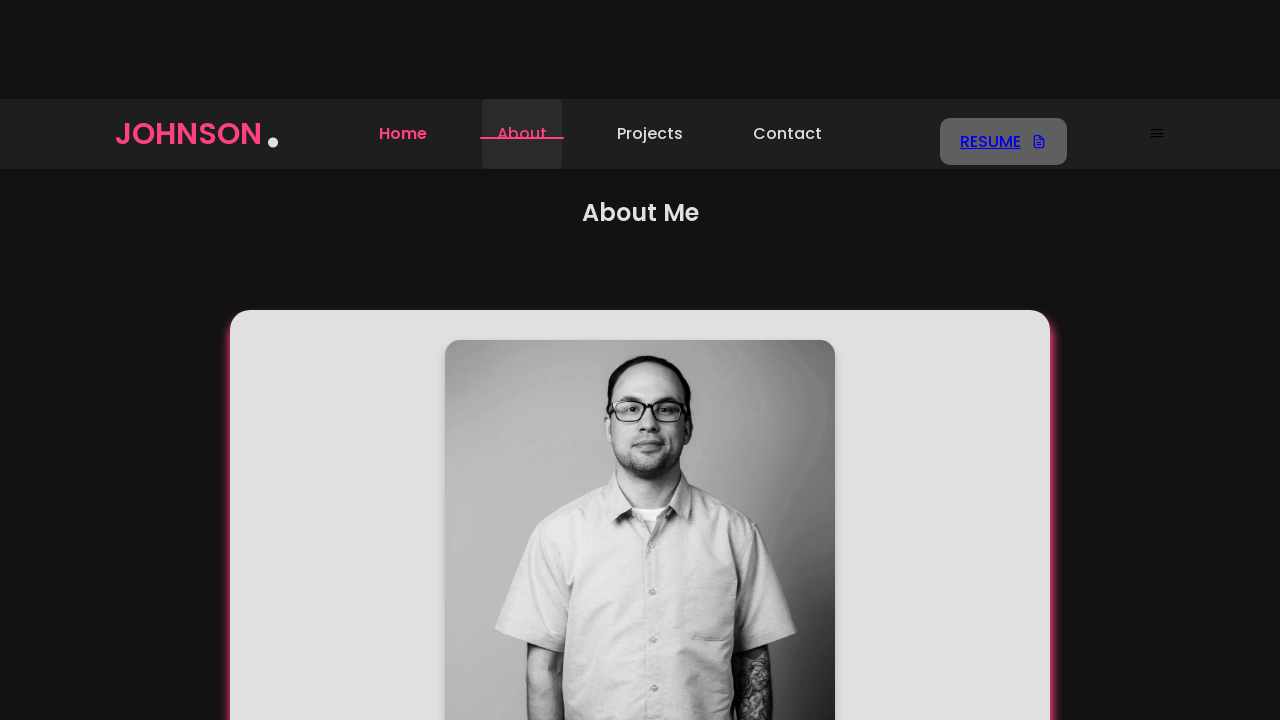

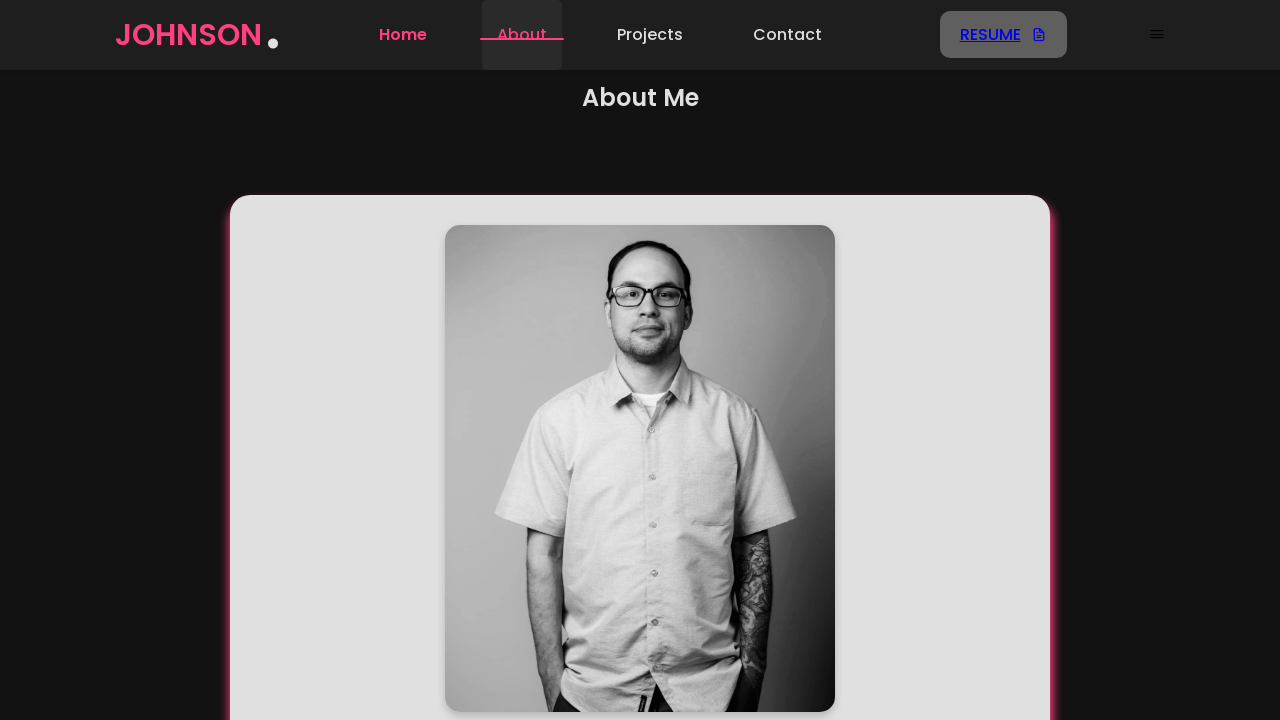